Tests dropdown selection functionality by selecting an option using visible text

Starting URL: https://www.tutorialspoint.com/selenium/practice/select-menu.php

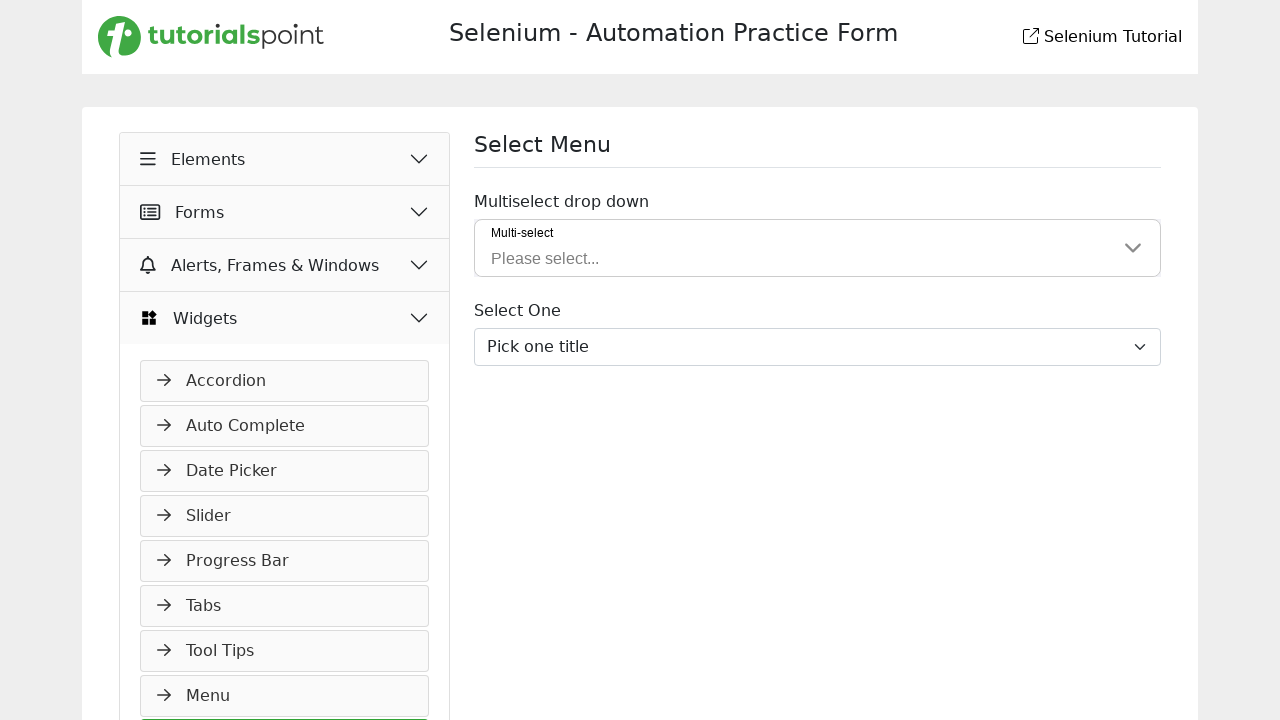

Navigated to select menu practice page
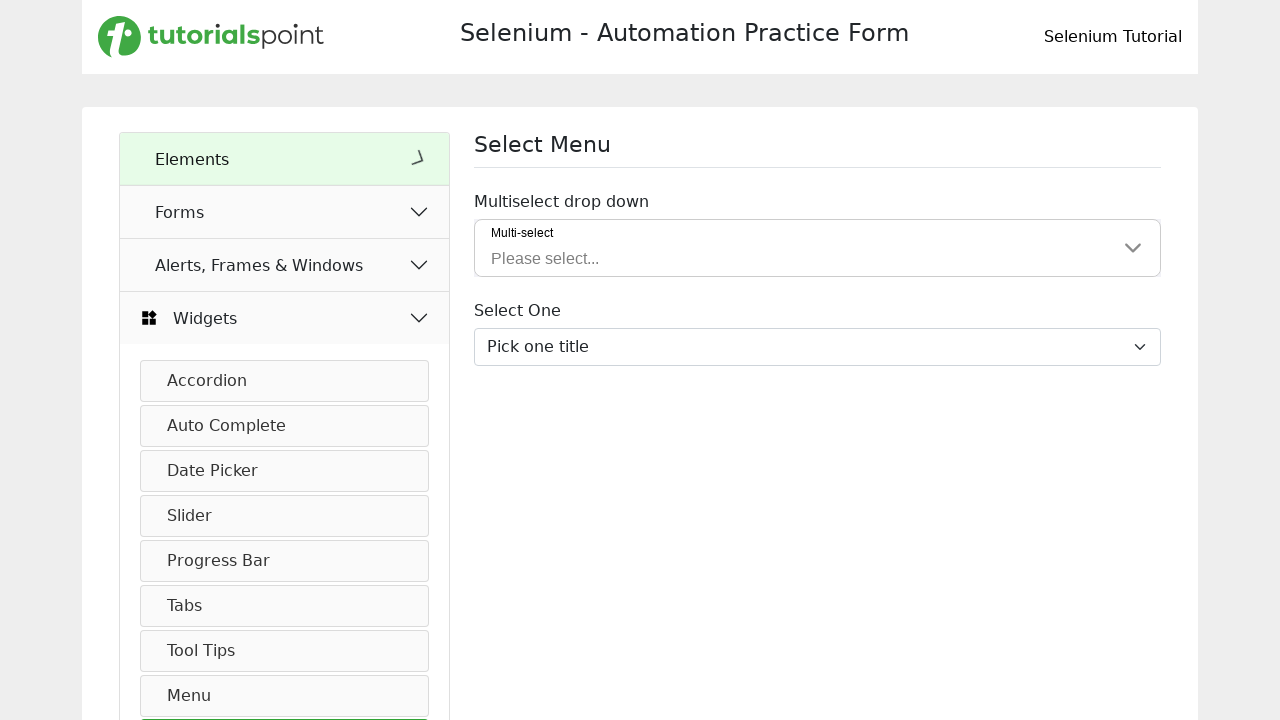

Selected 'Proof.' option from dropdown menu on #inputGroupSelect03
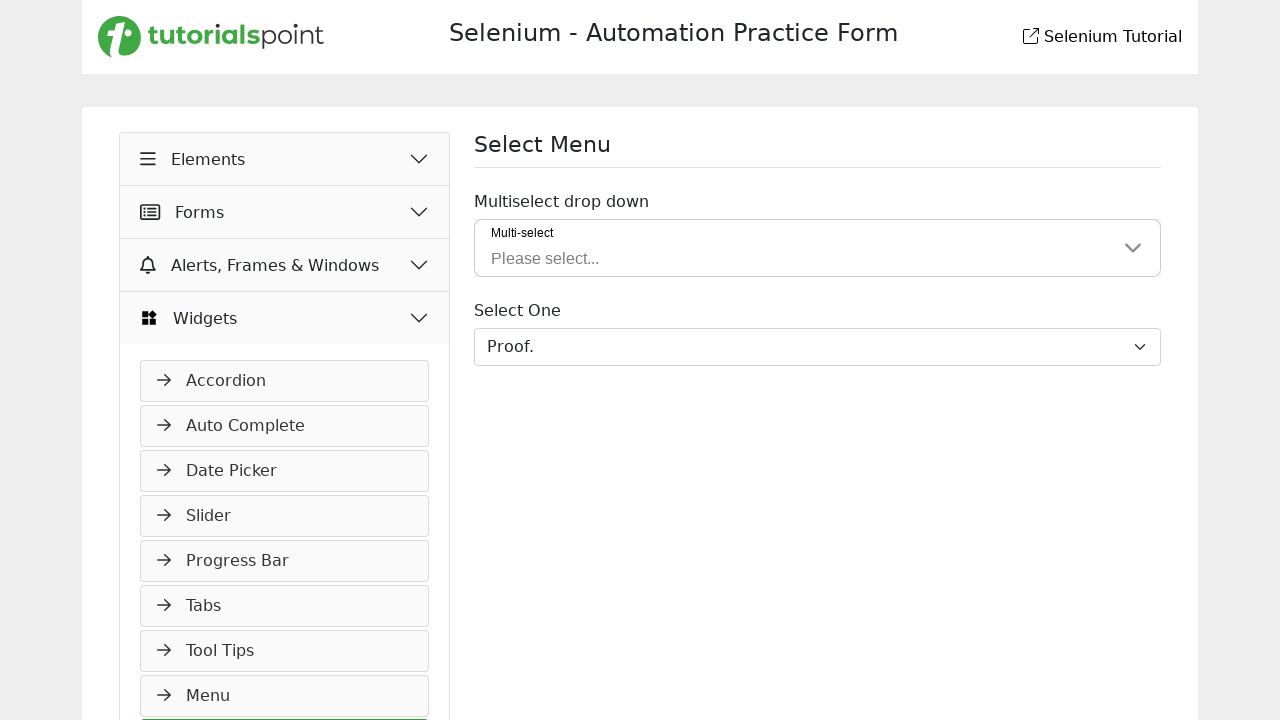

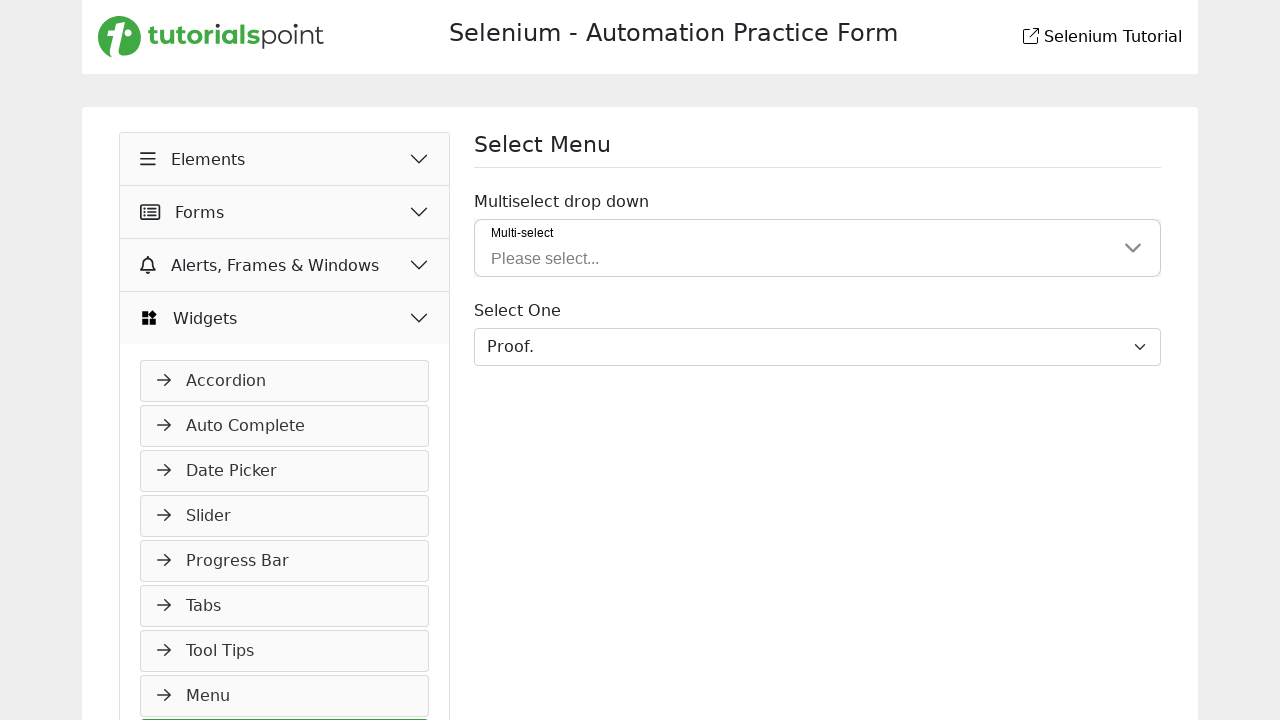